Tests YouTube search functionality by entering a search query and submitting the form

Starting URL: https://www.youtube.com

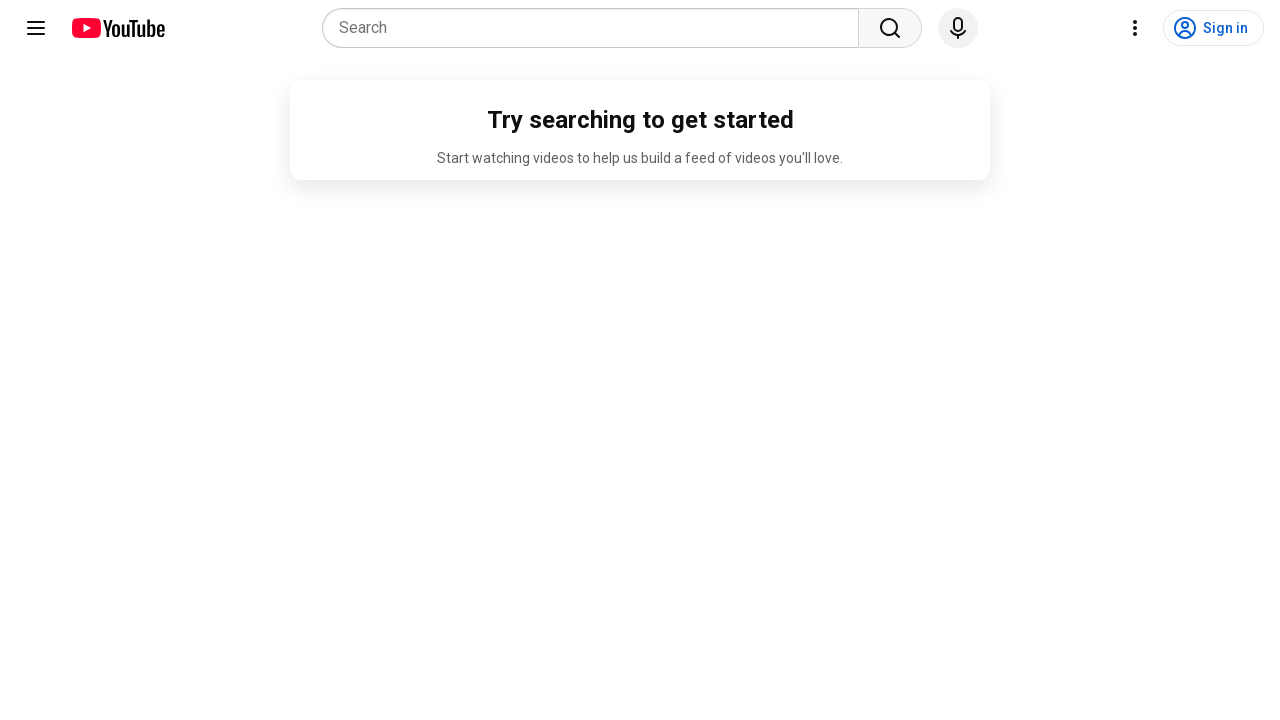

Filled YouTube search box with 'Kuplinov' on input[name='search_query']
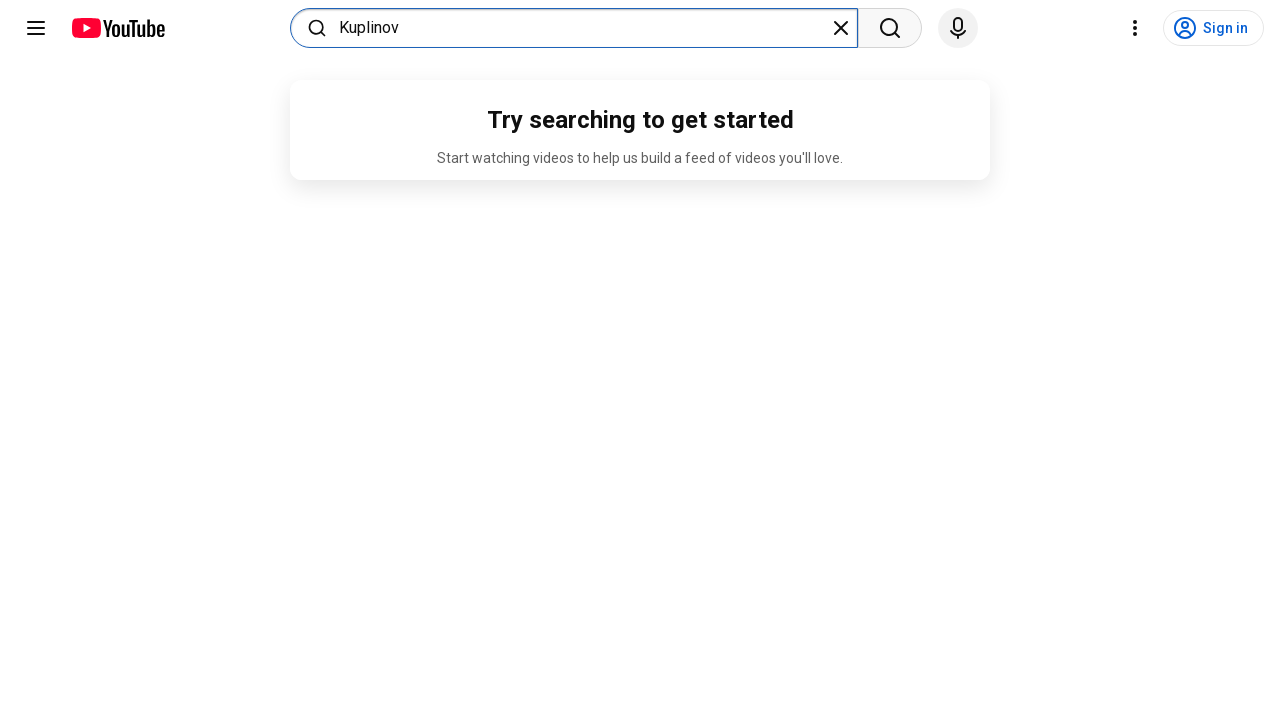

Pressed Enter to submit search query on input[name='search_query']
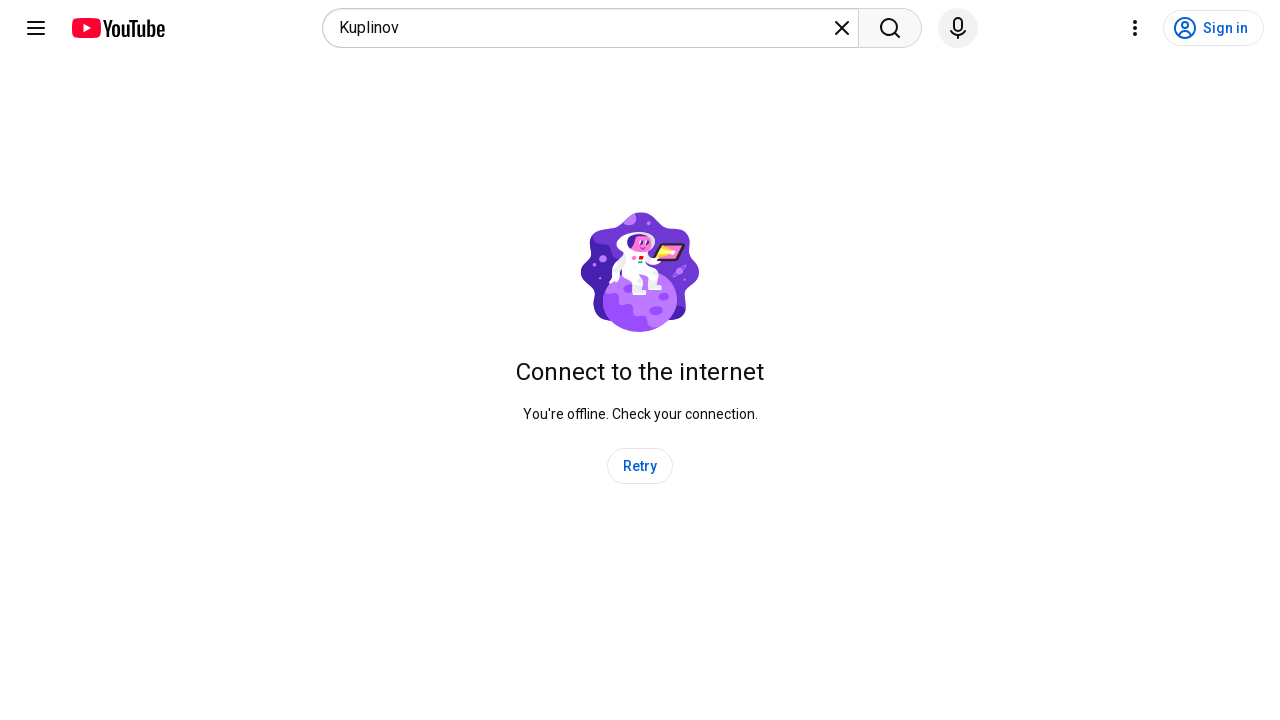

Search results page loaded
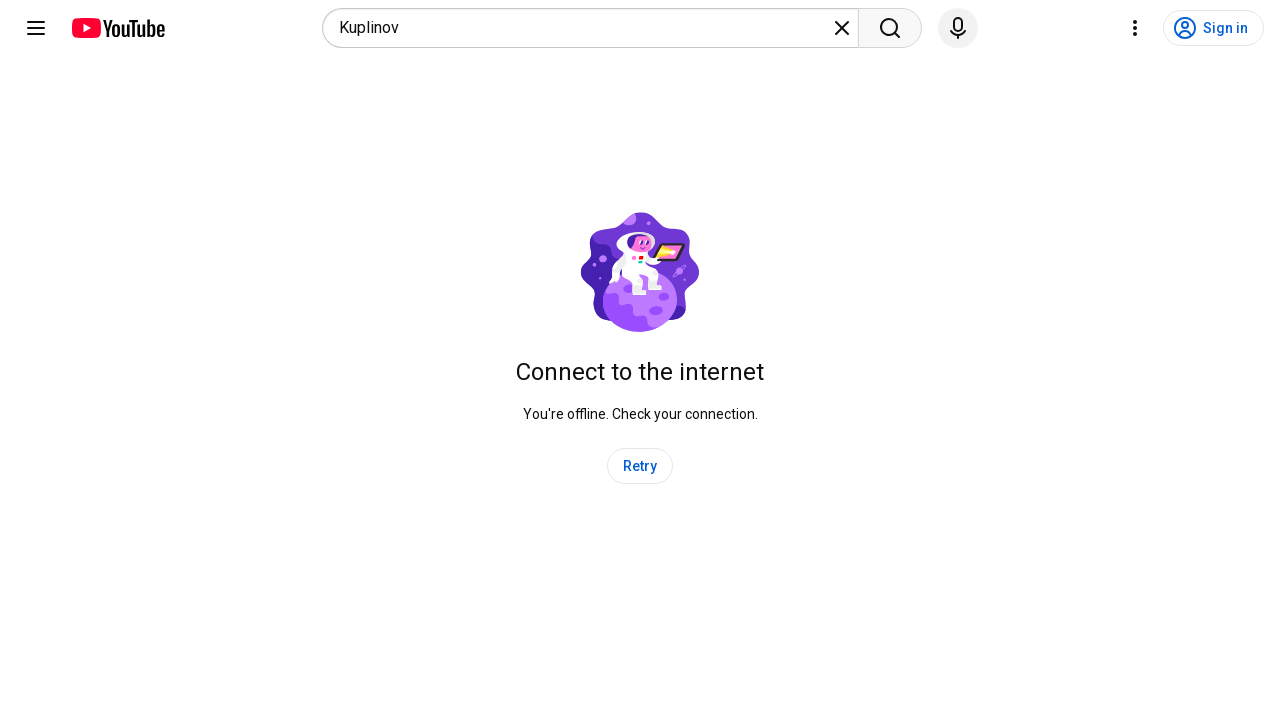

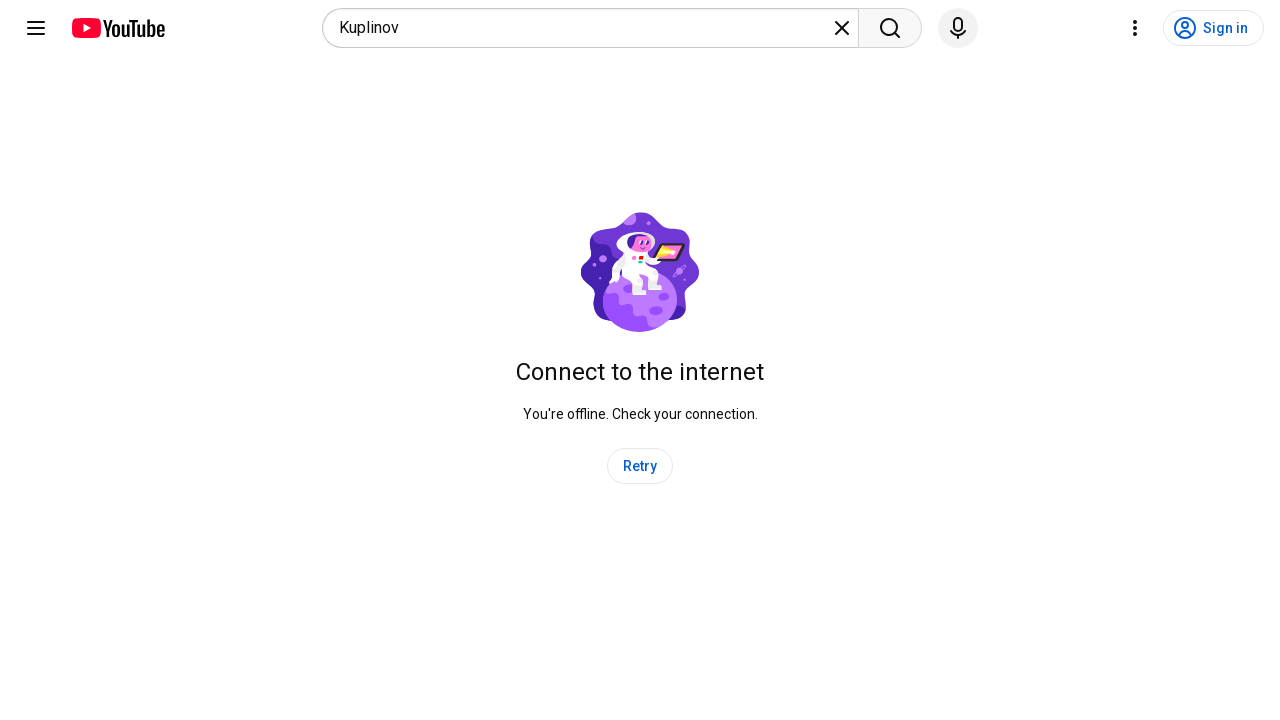